Tests window switching functionality by opening a new tab and switching between windows

Starting URL: https://formy-project.herokuapp.com/switch-window

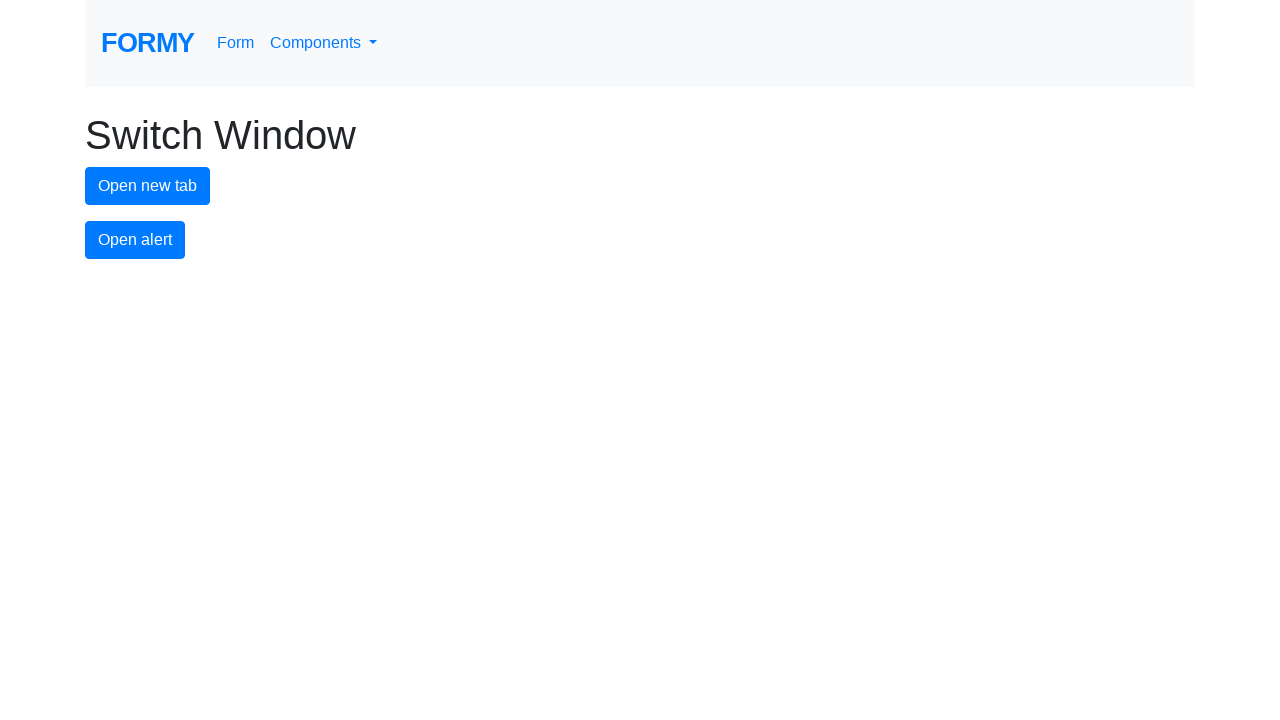

Stored reference to original page
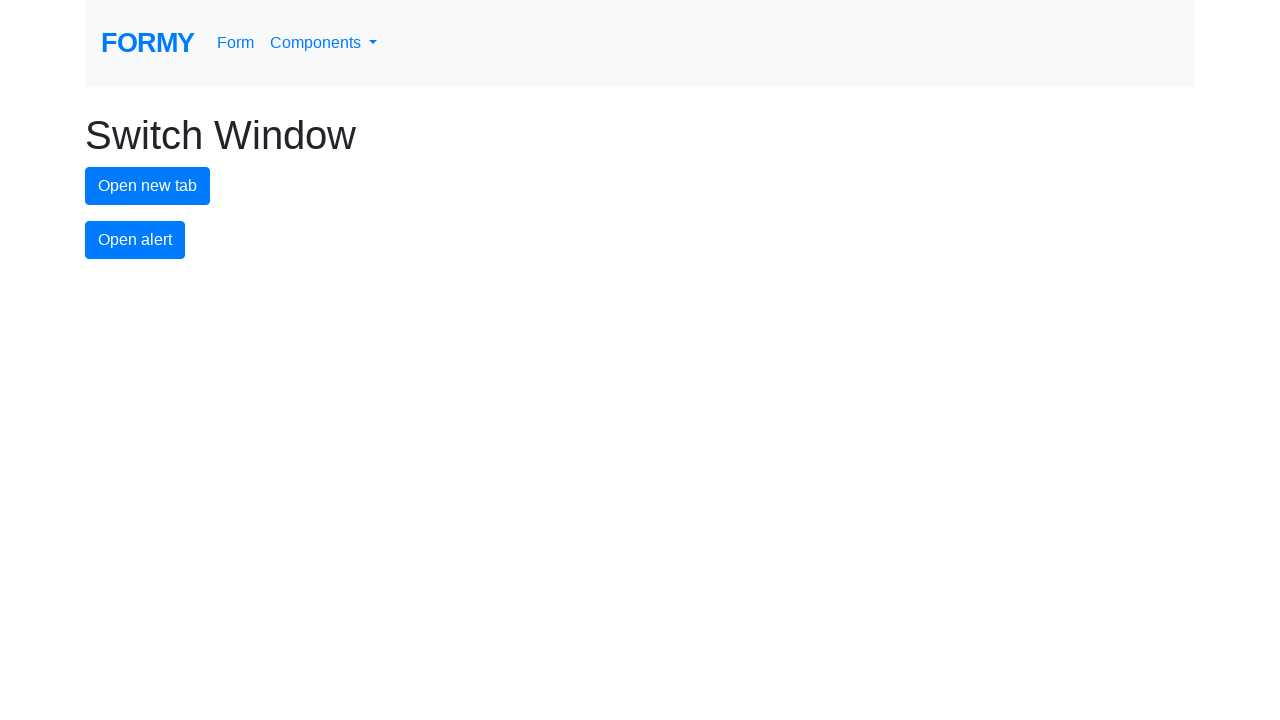

Clicked button to open new tab at (148, 186) on #new-tab-button
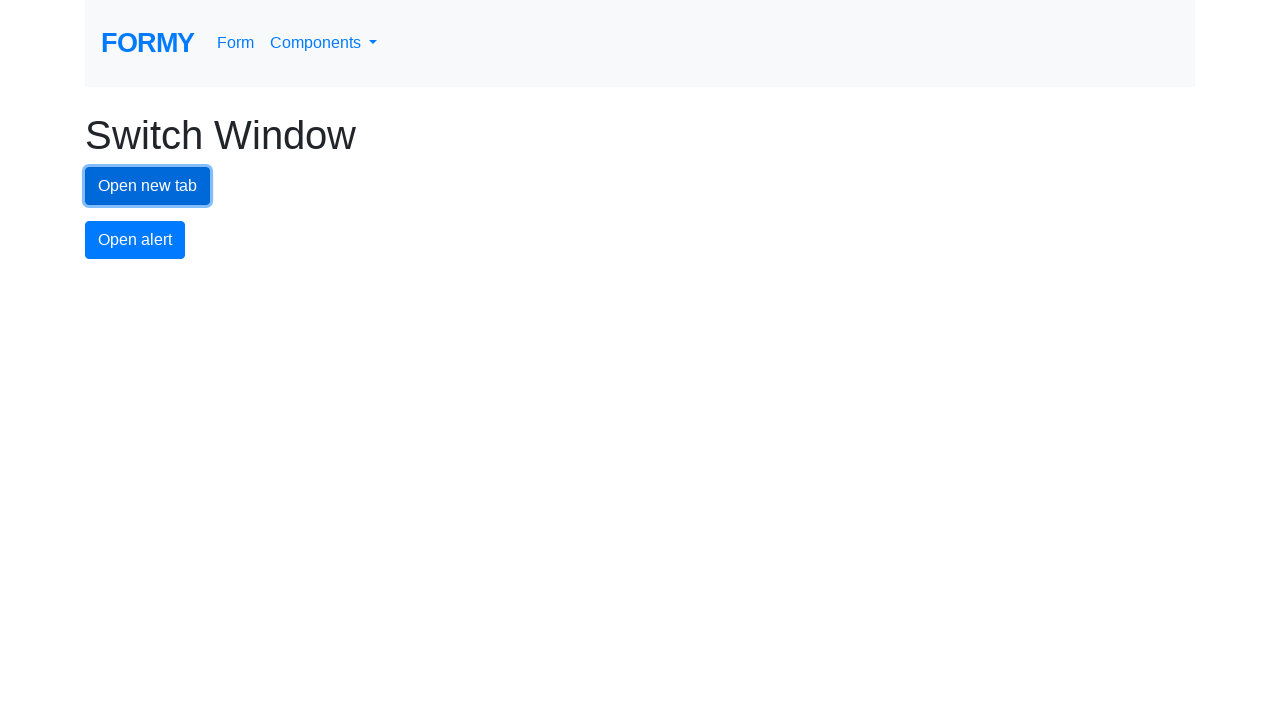

New tab opened and page reference captured
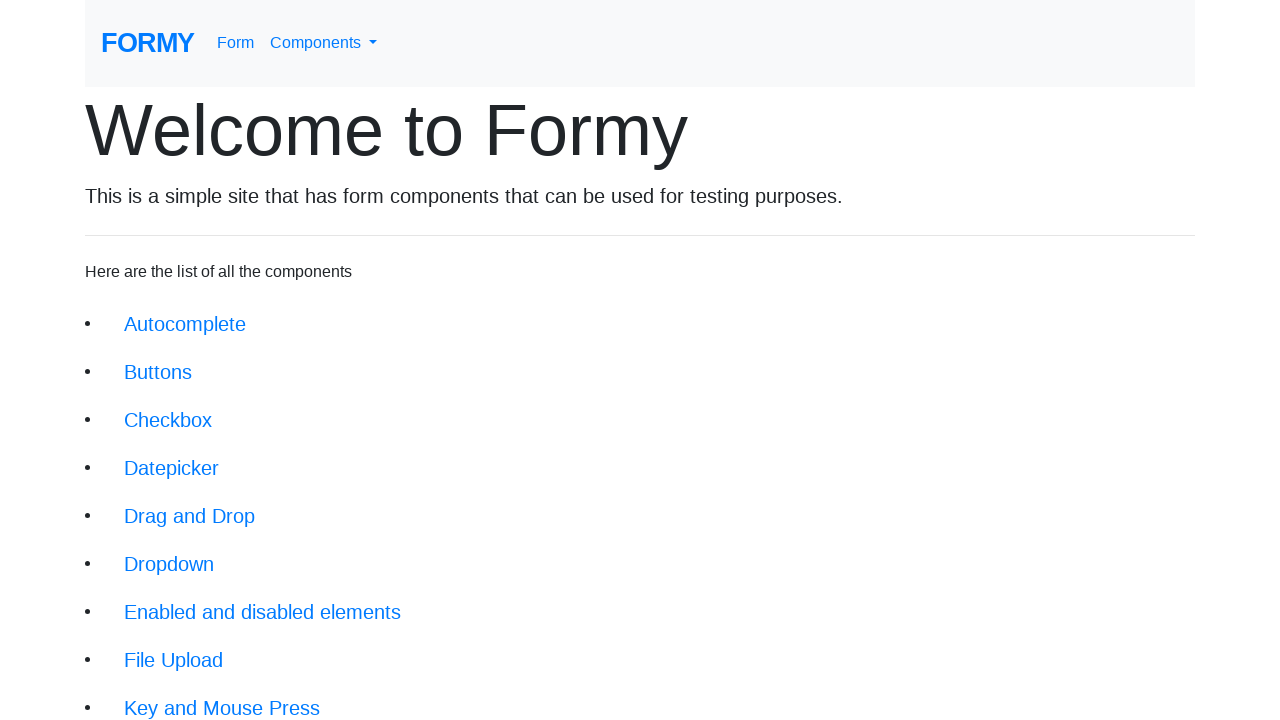

Switched to new tab
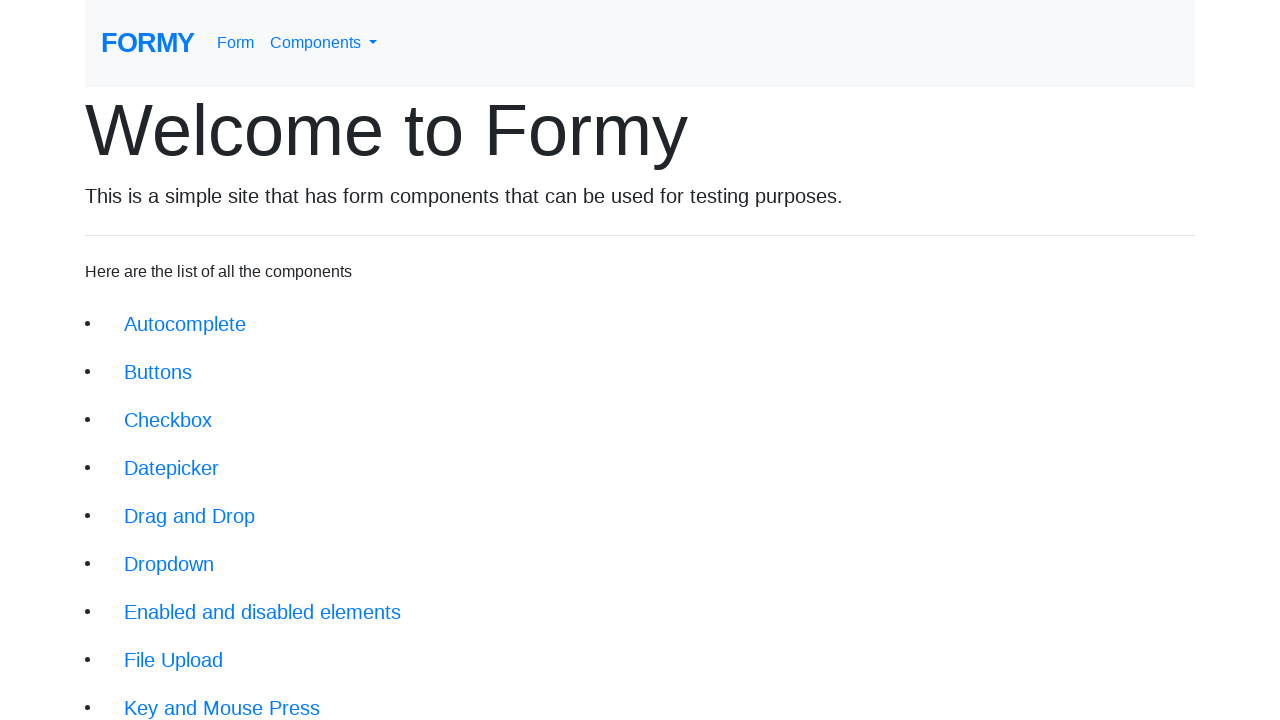

Switched back to original tab
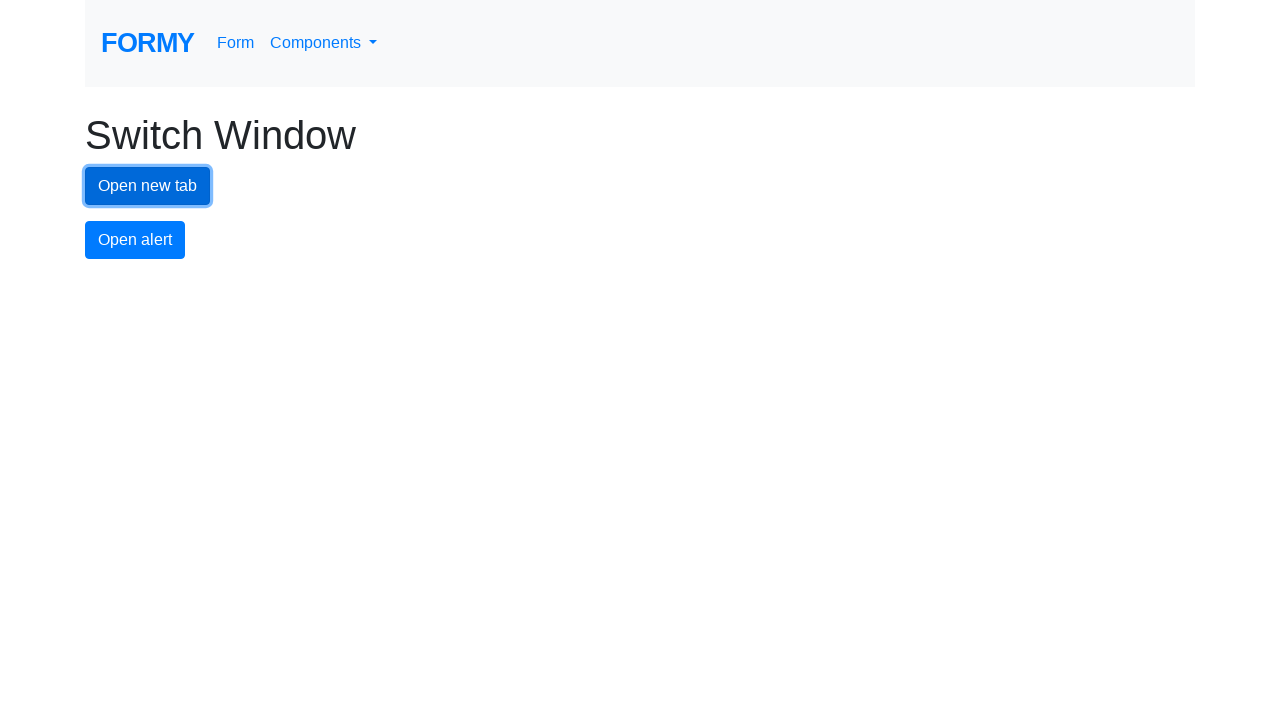

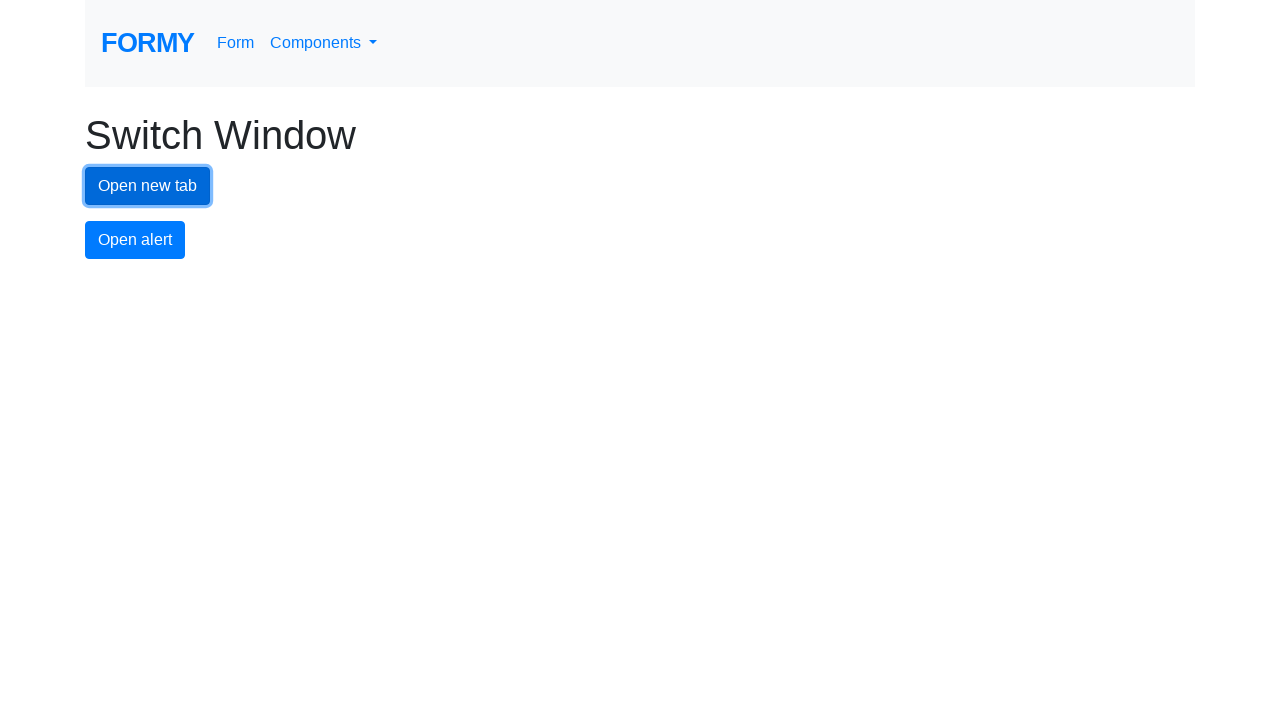